Tests the flight booking demo site by selecting "Mexico City" as the departure city from the dropdown menu.

Starting URL: https://blazedemo.com/

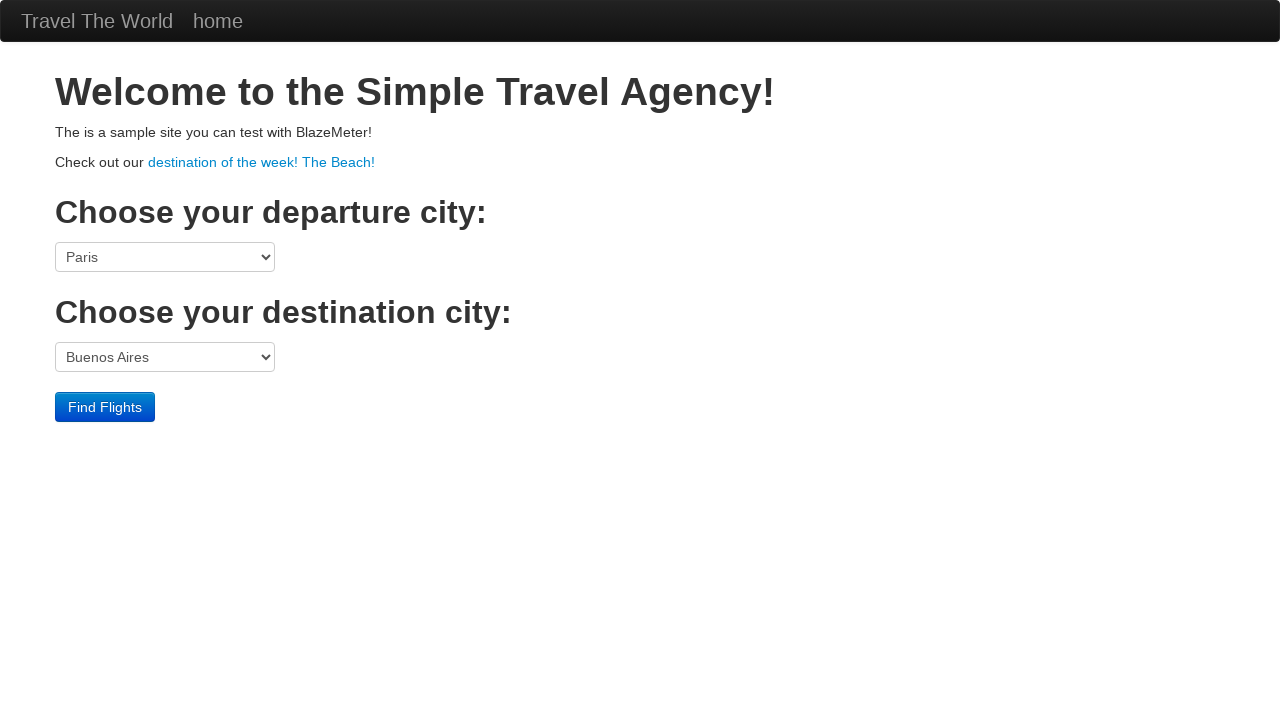

Navigated to https://blazedemo.com/
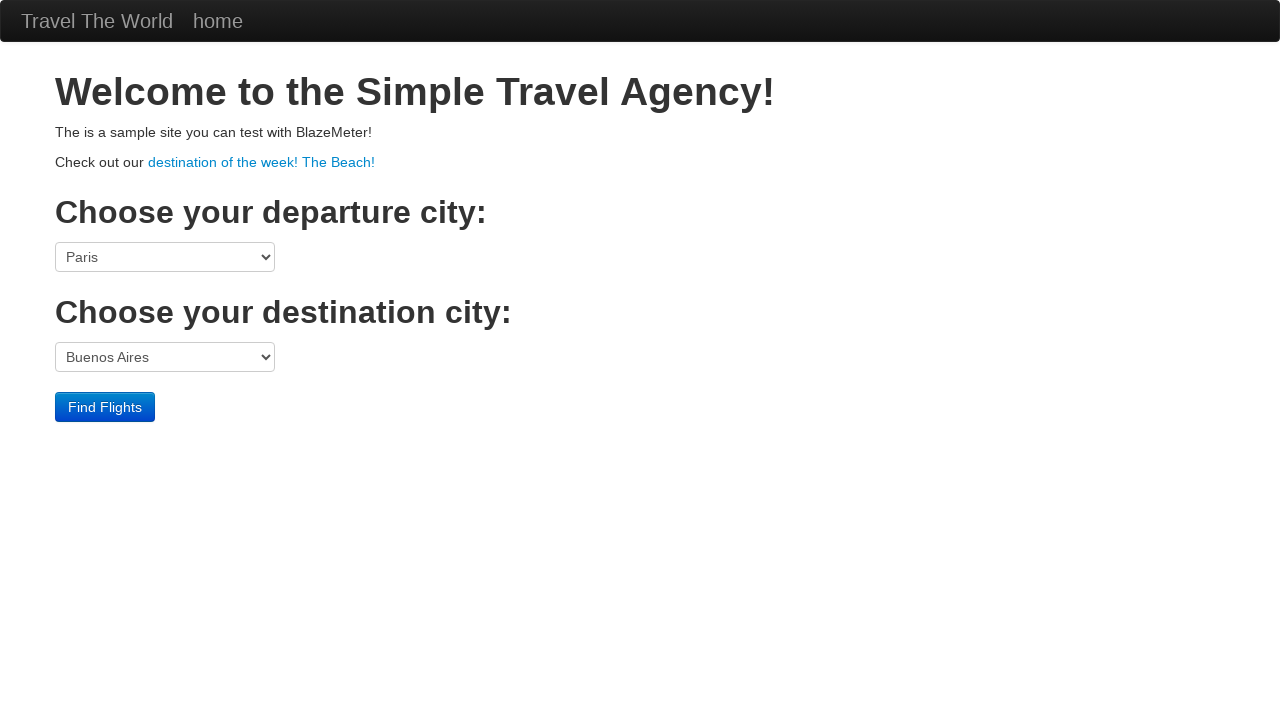

Selected 'Mexico City' from the departure city dropdown on select[name='fromPort']
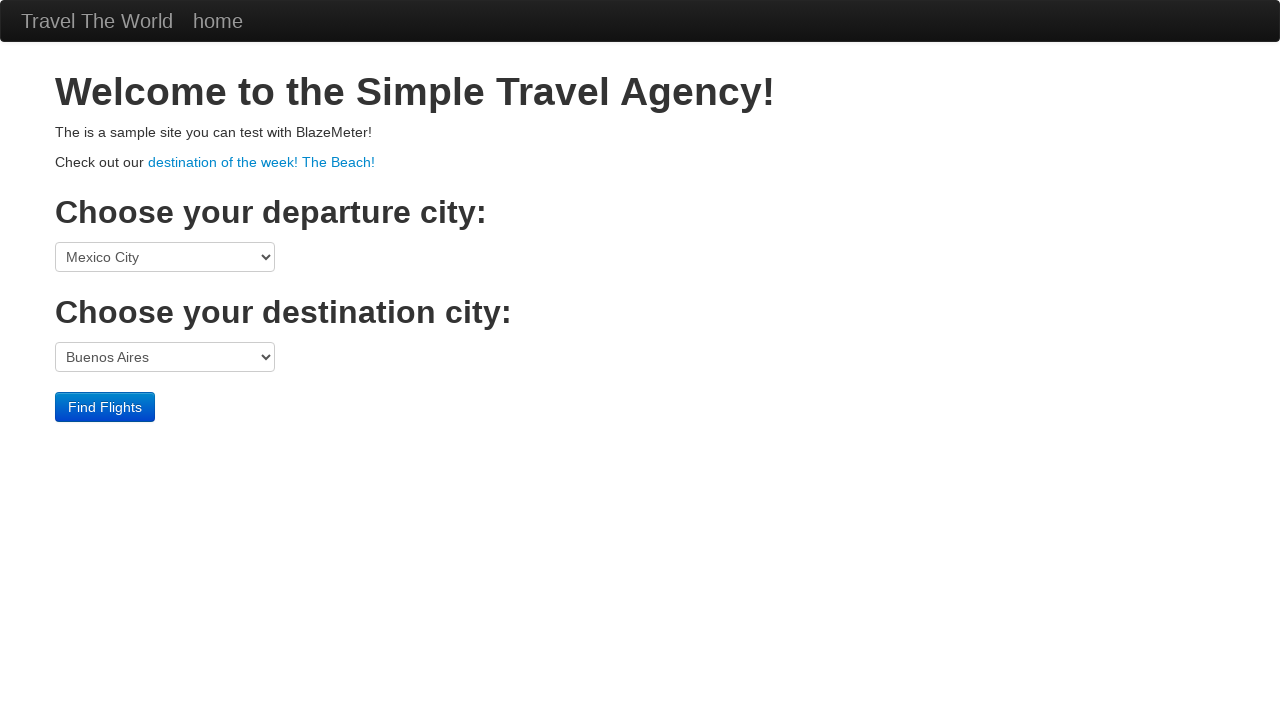

Waited 1 second to observe the selection
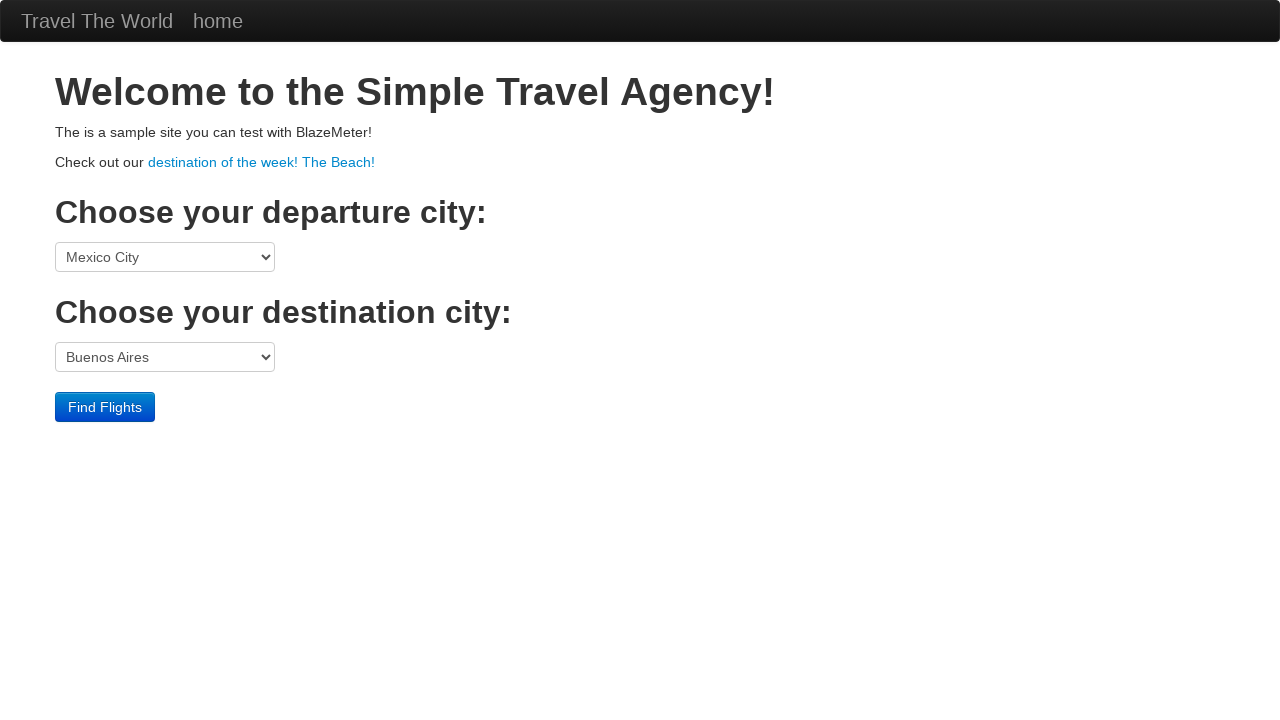

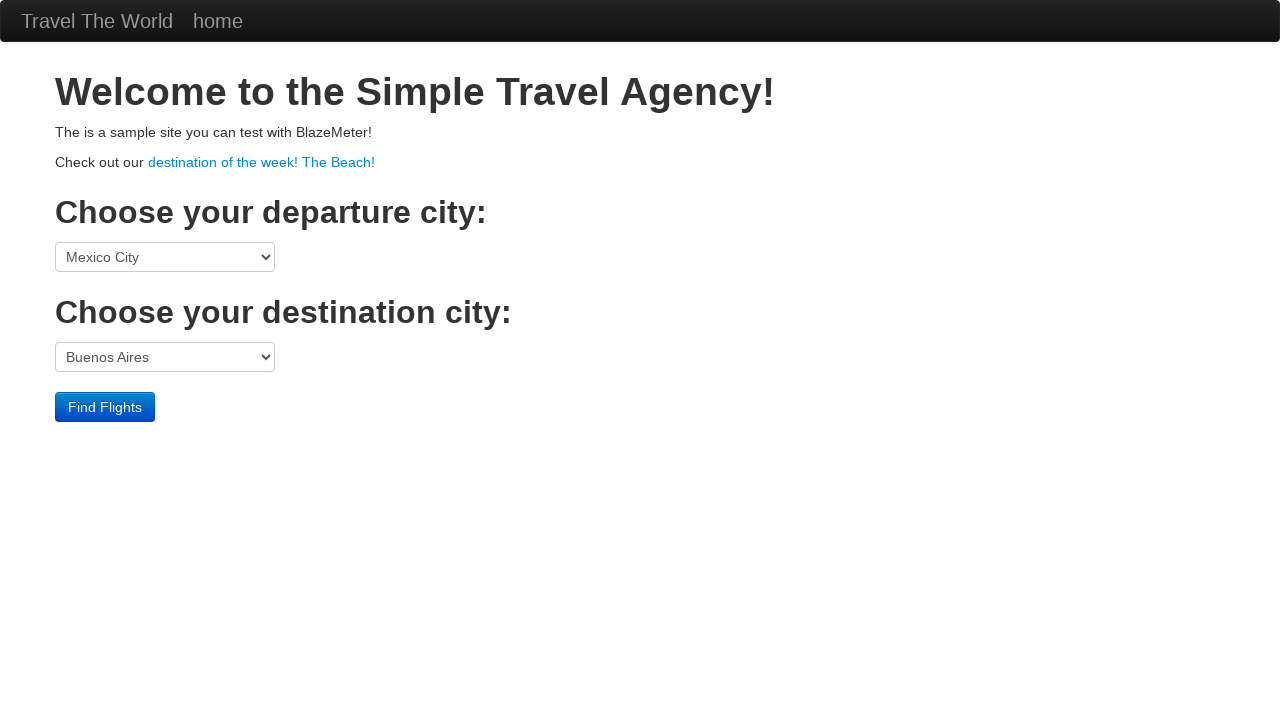